Tests advanced form controls by selecting options from single and multi-select dropdowns

Starting URL: https://play1.automationcamp.ir/forms.html

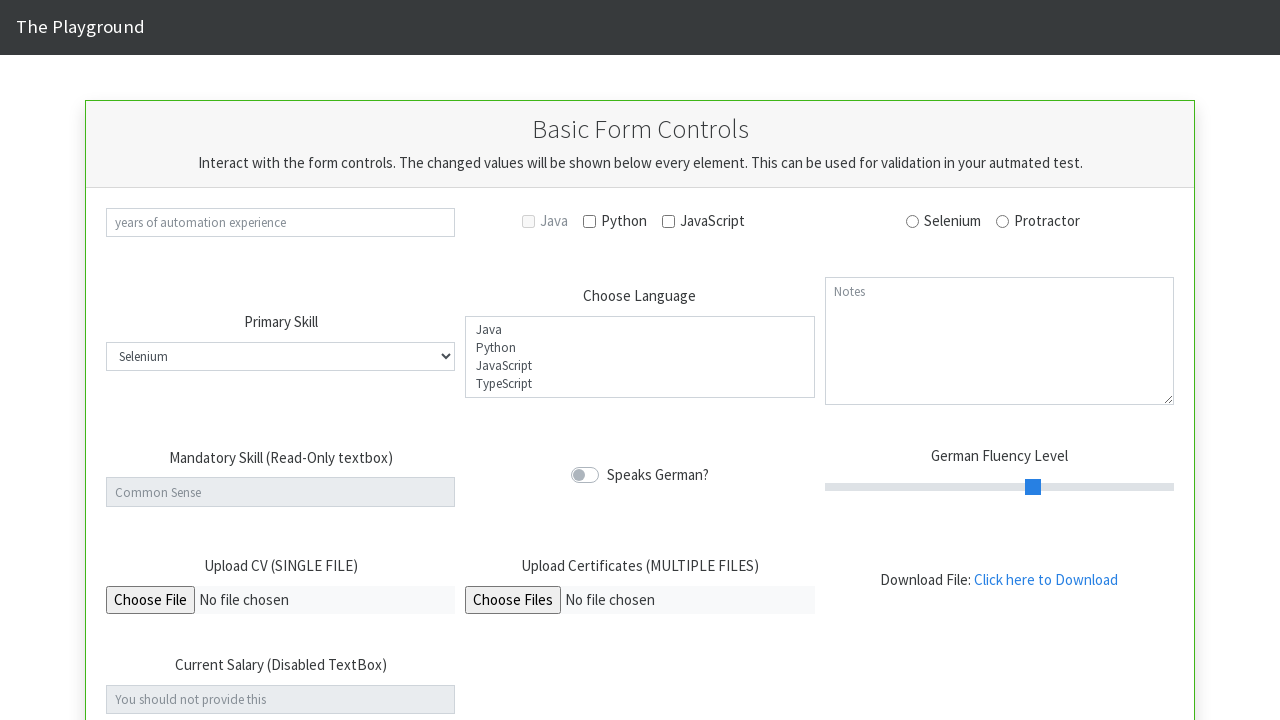

Selected 'Protractor' from single select dropdown on #select_tool
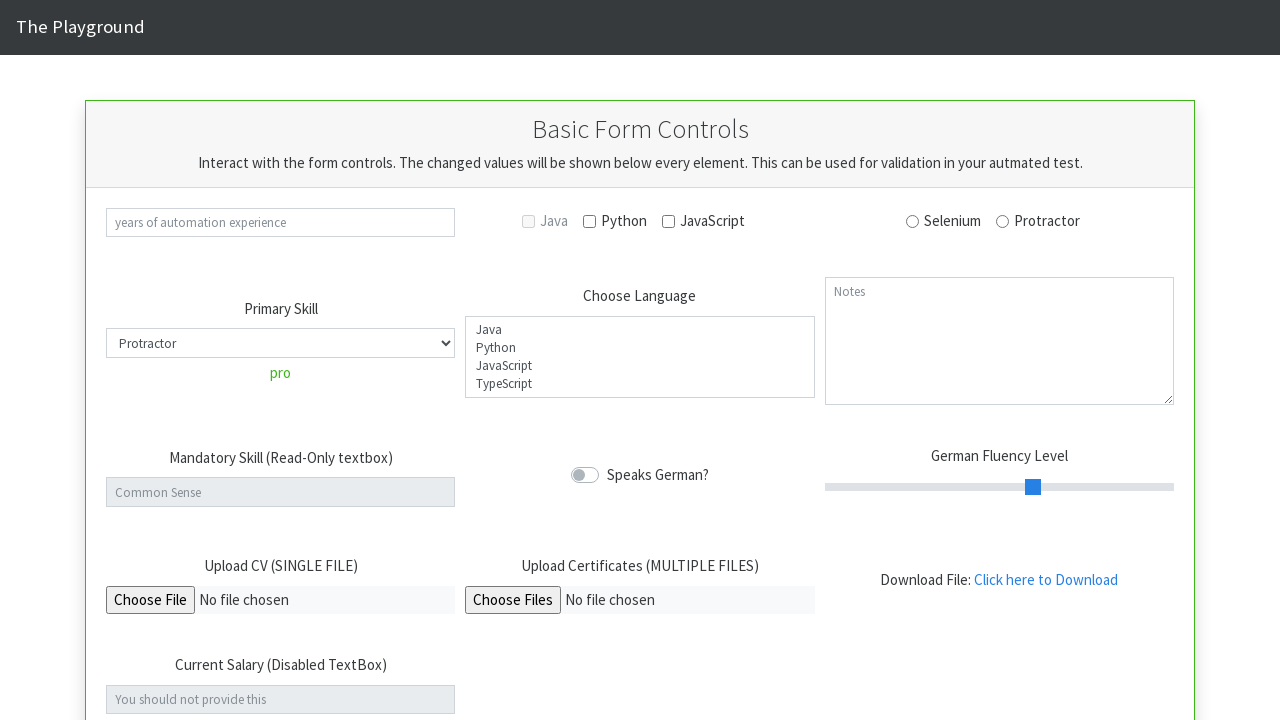

Selected 'java' and 'python' from multi-select dropdown on #select_lang
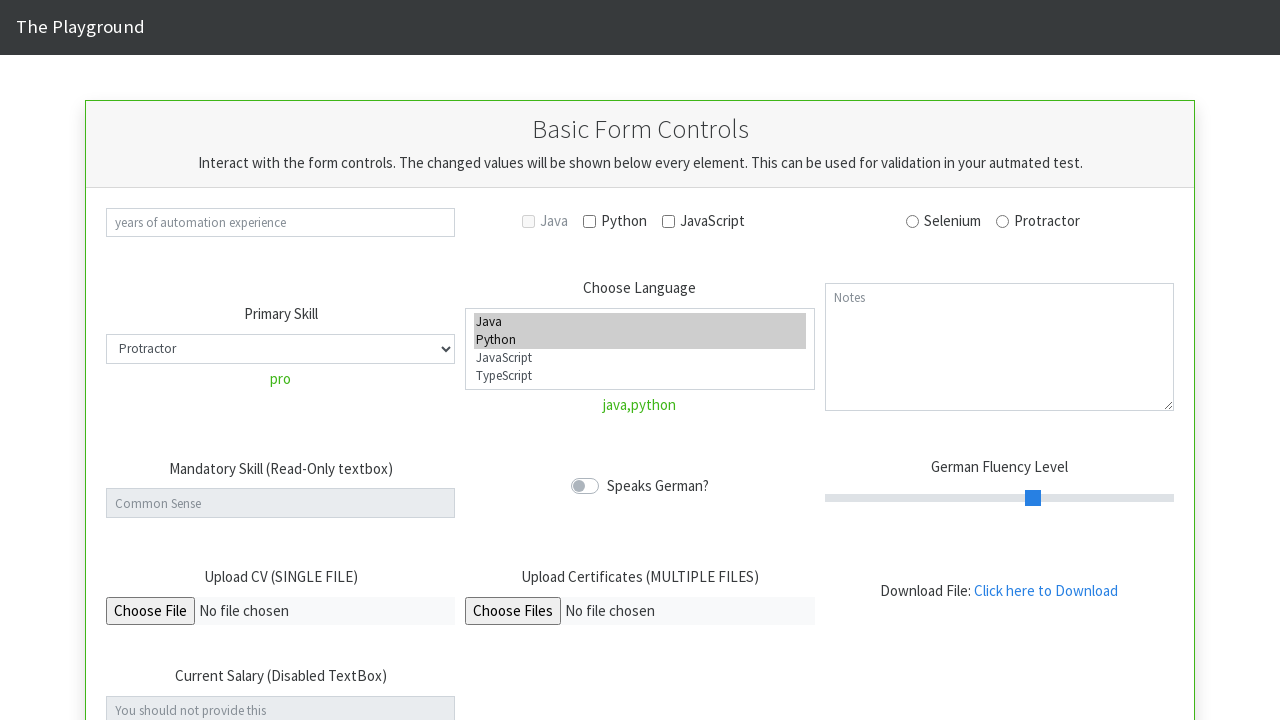

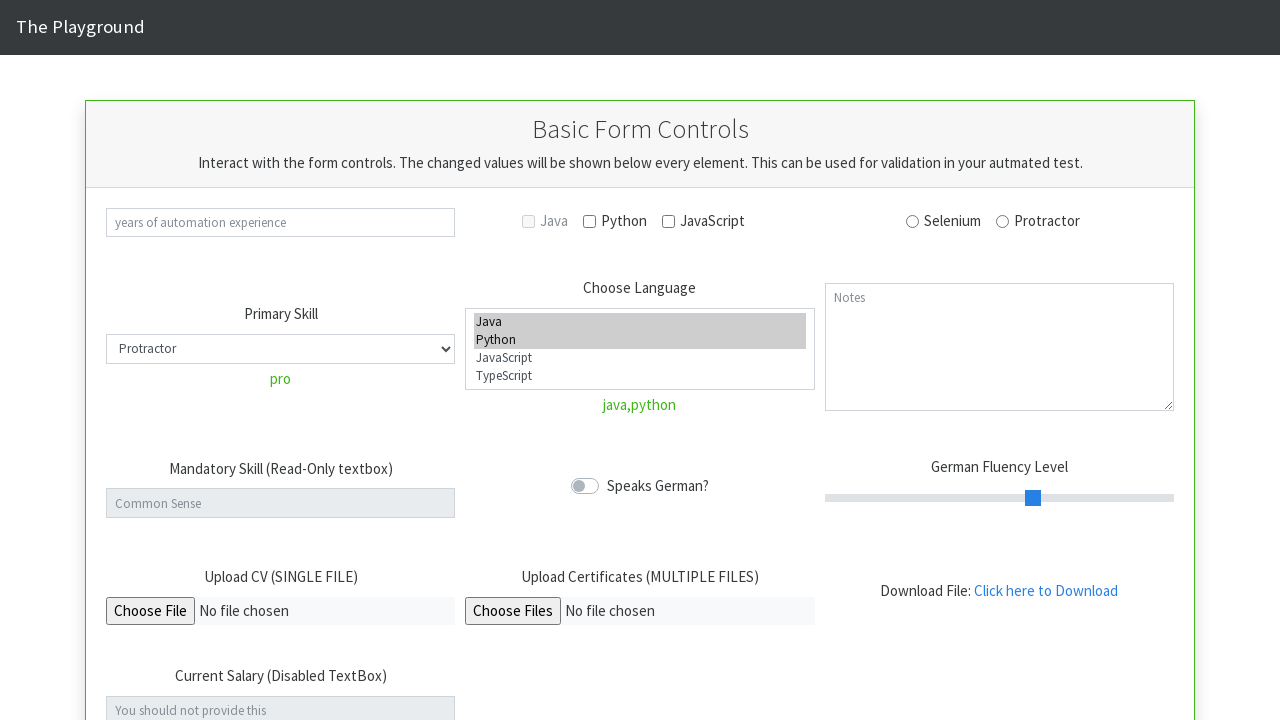